Tests selecting the 'Impressive' radio button option and verifies the selection text

Starting URL: https://demoqa.com/radio-button

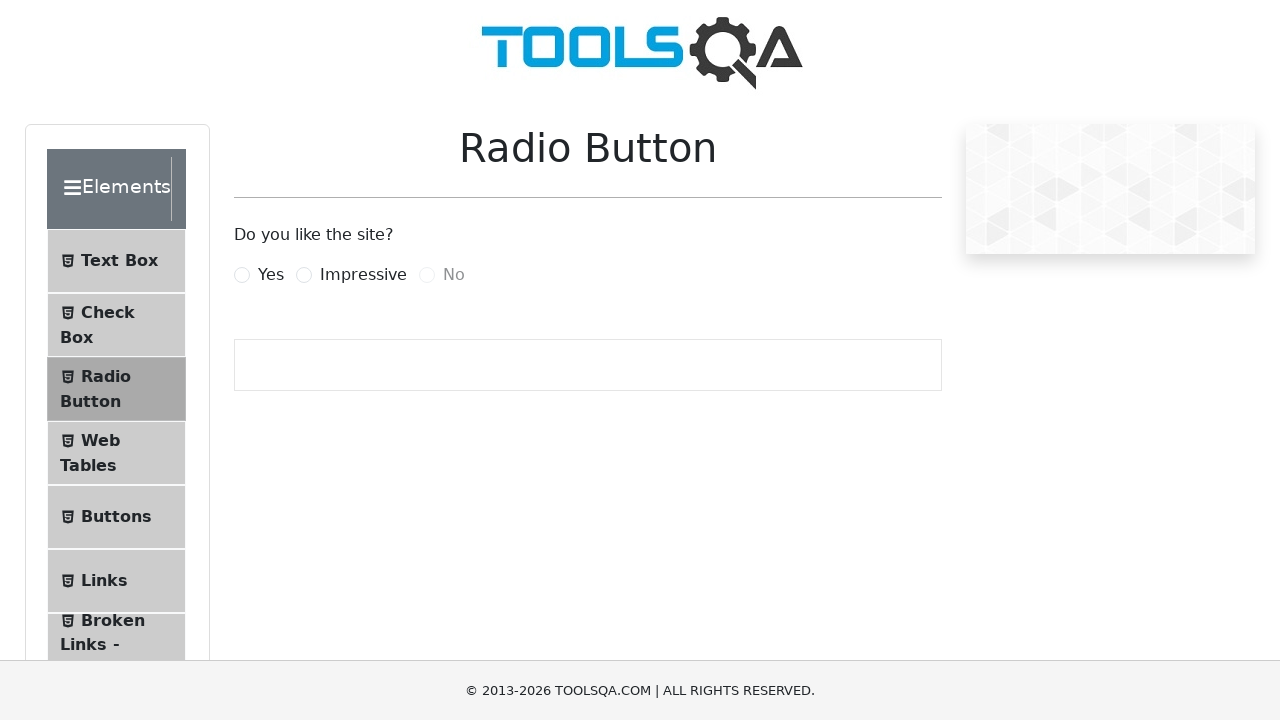

Clicked on the 'Impressive' radio button label at (363, 275) on label[for='impressiveRadio']
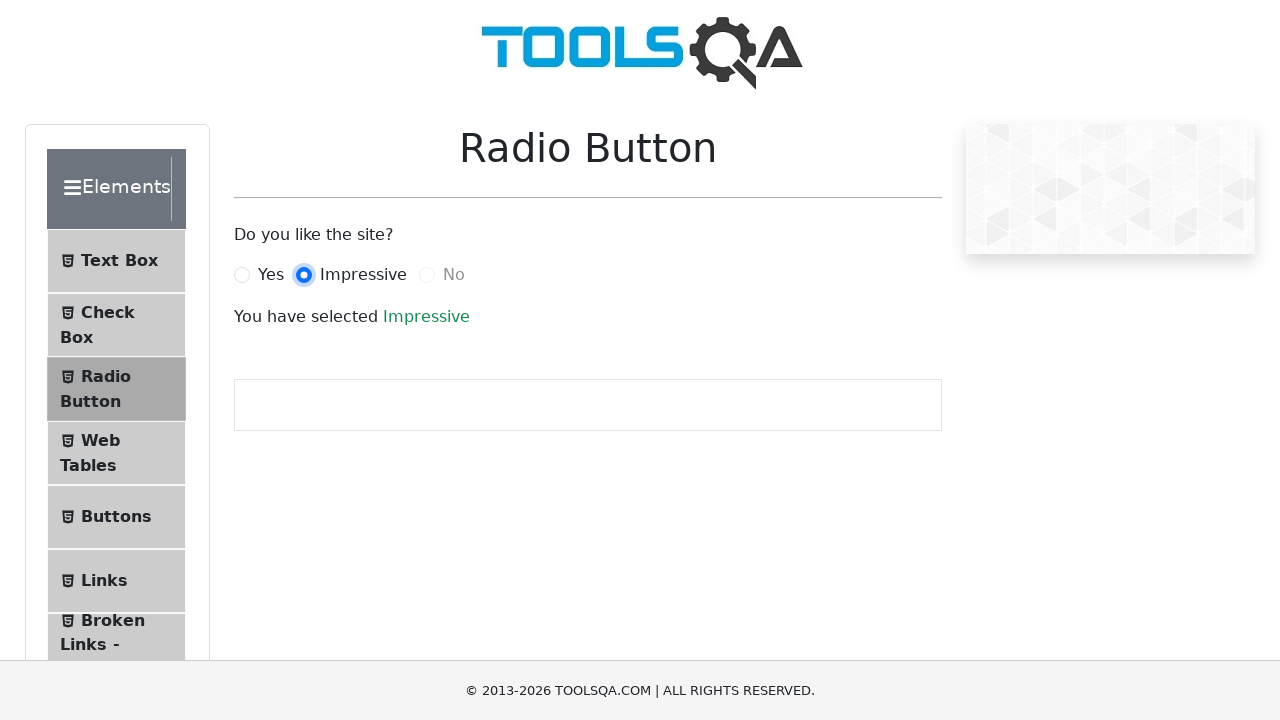

Verified that 'You have selected Impressive' text appeared
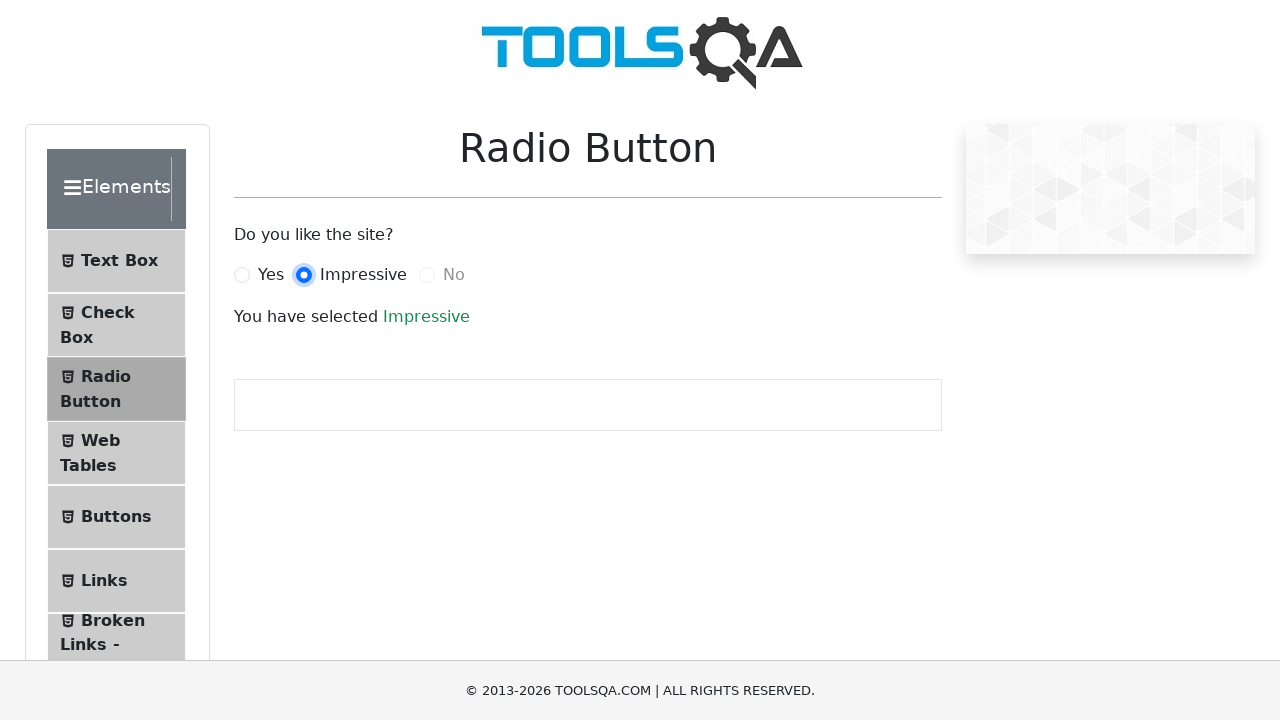

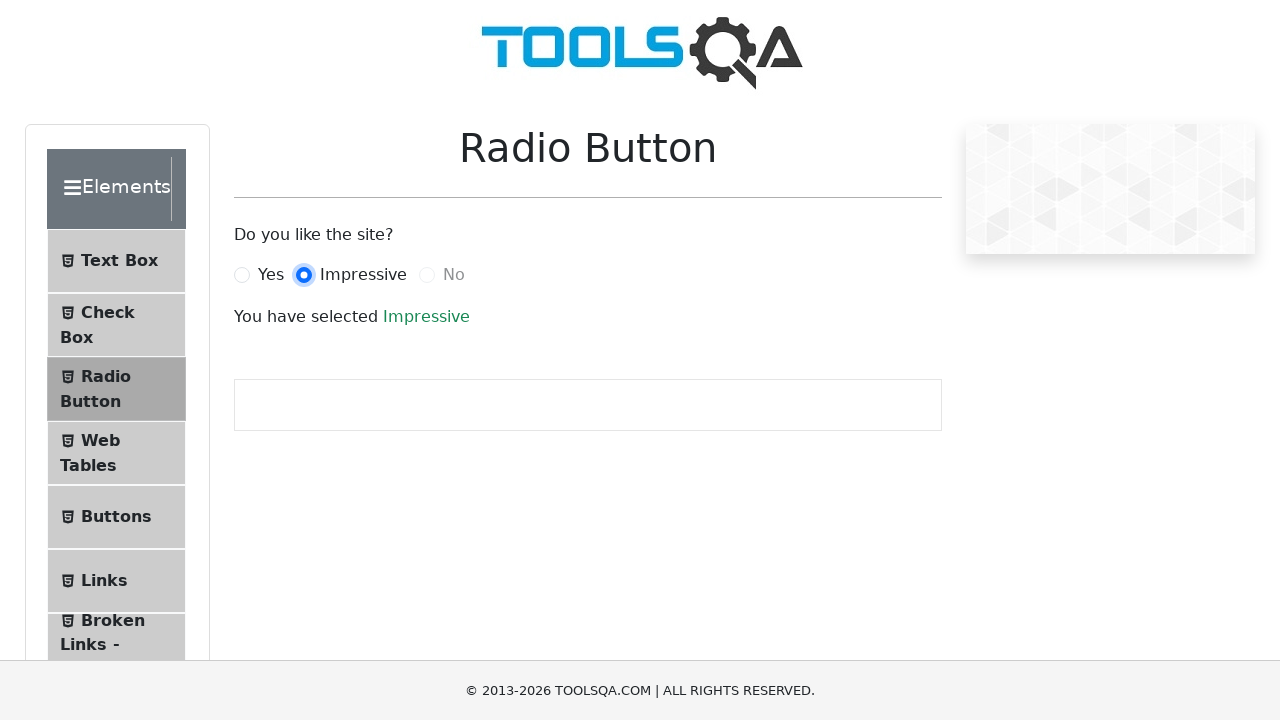